Navigates to Table Pagination demo page and selects the option to show 5000 rows, then verifies table data with names and phone numbers is displayed

Starting URL: https://www.lambdatest.com/selenium-playground

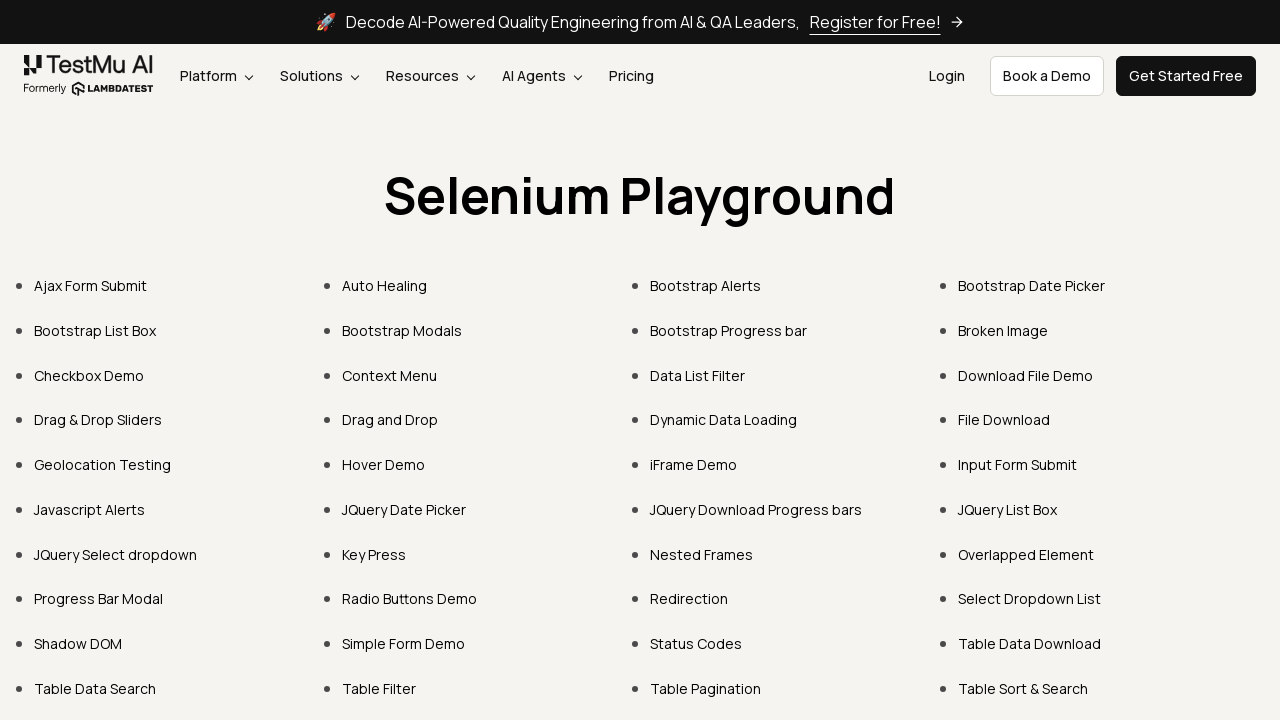

Navigated to Selenium Playground homepage
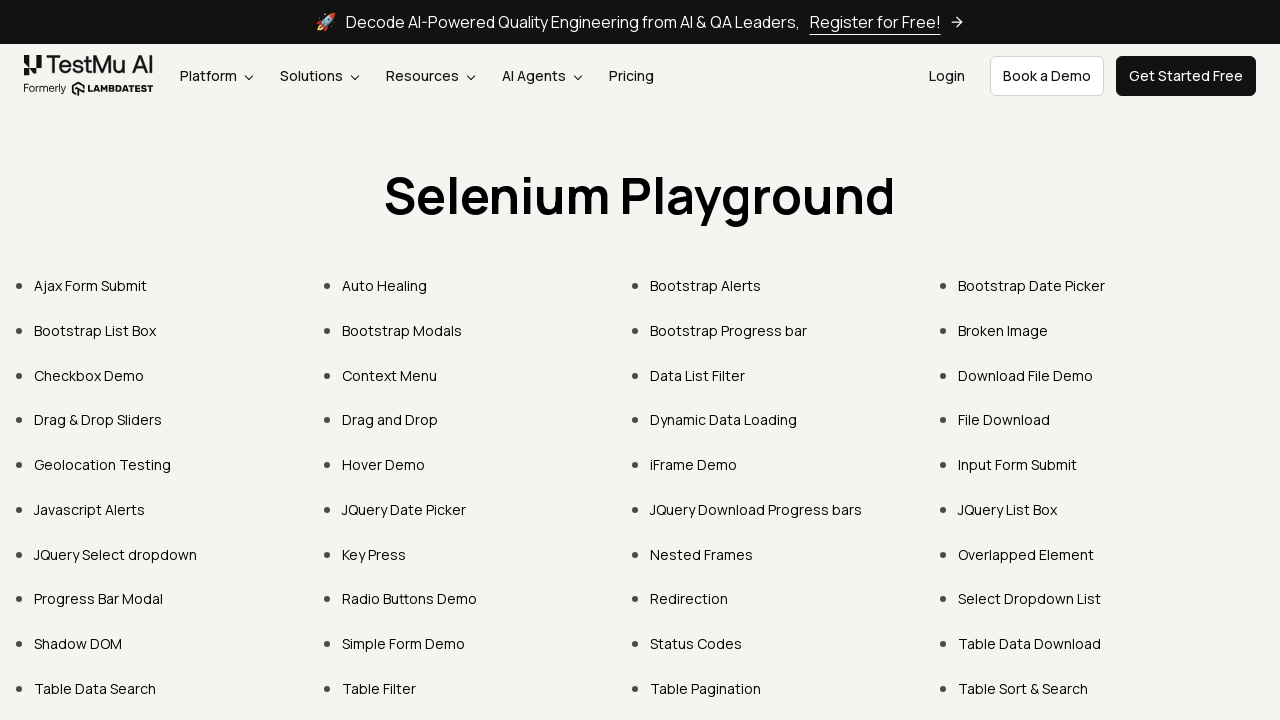

Clicked on Table Pagination link at (706, 688) on xpath=//a[contains(.,'Table Pagination')]
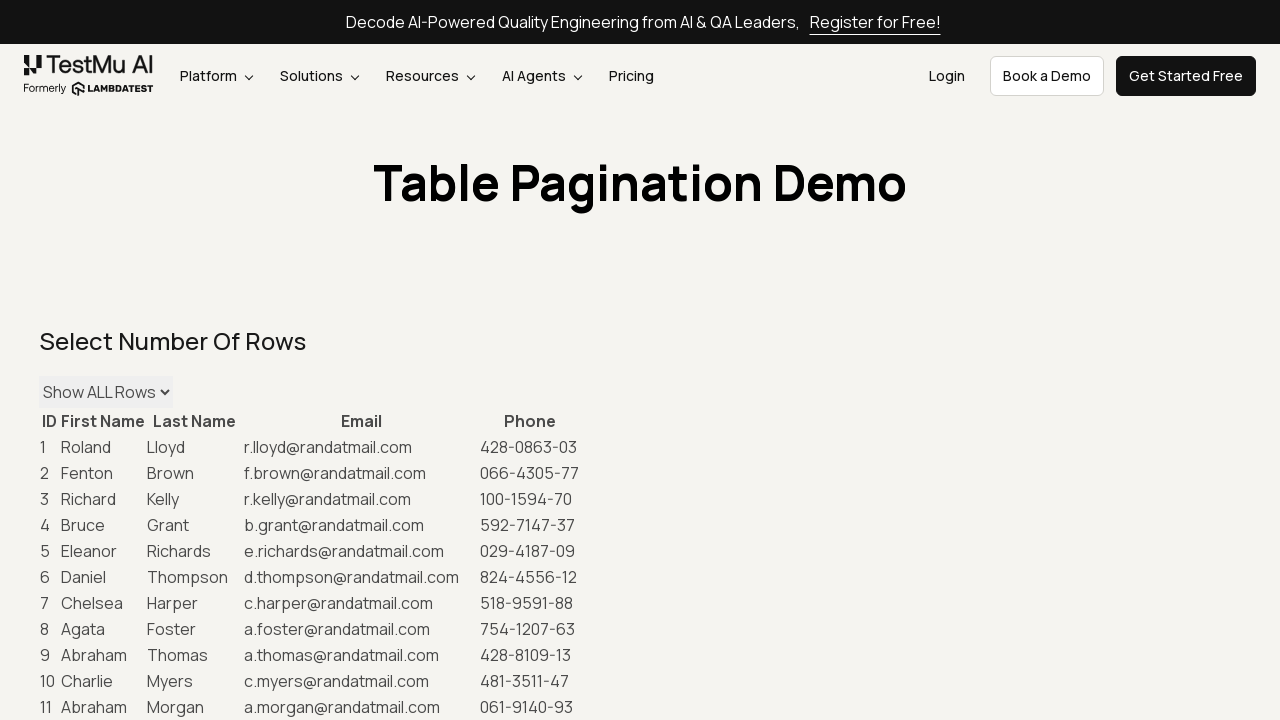

Table Pagination page loaded and select dropdown is visible
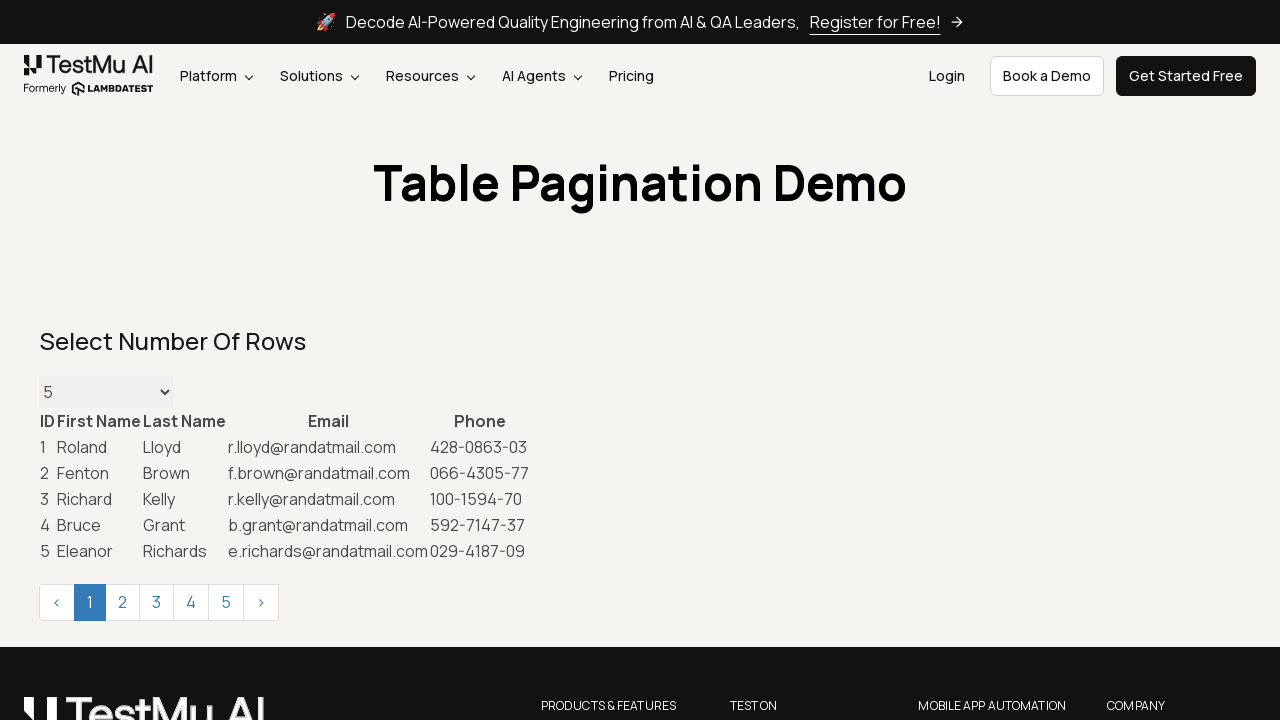

Selected option to display 5000 rows from dropdown on #maxRows
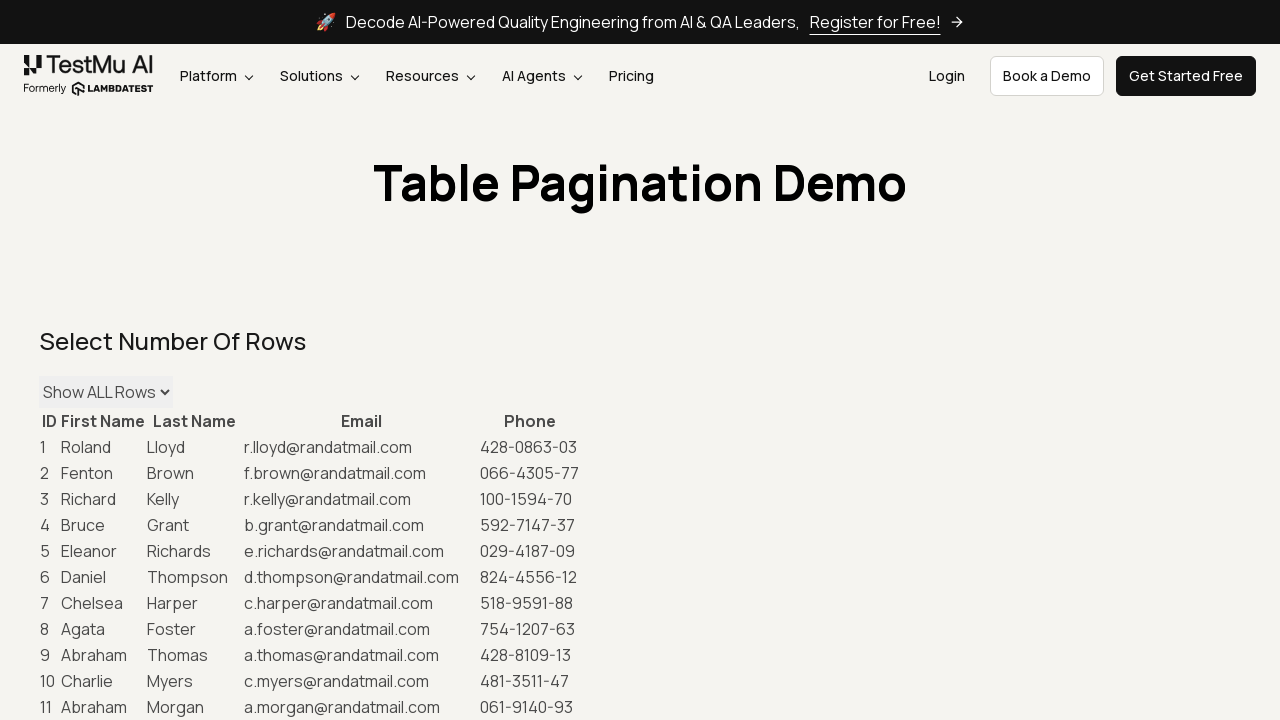

Table names column (column 2) is now visible
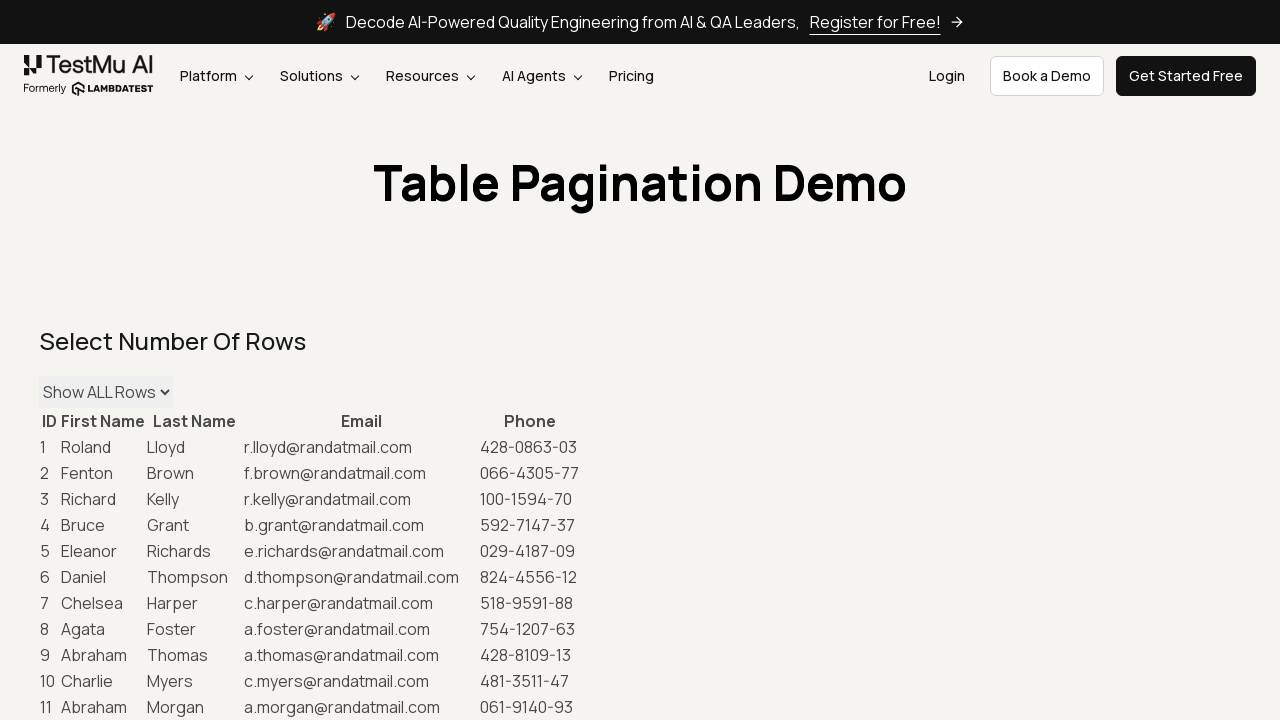

Table phone numbers column (column 4) is now visible
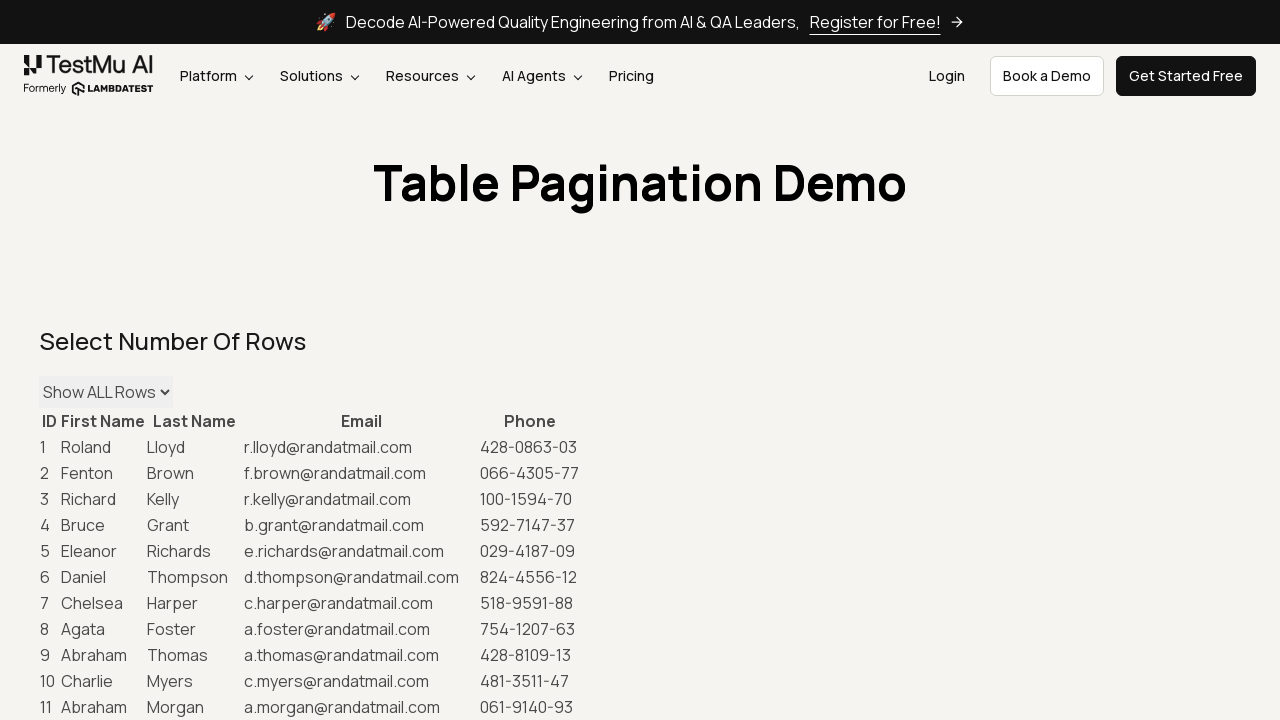

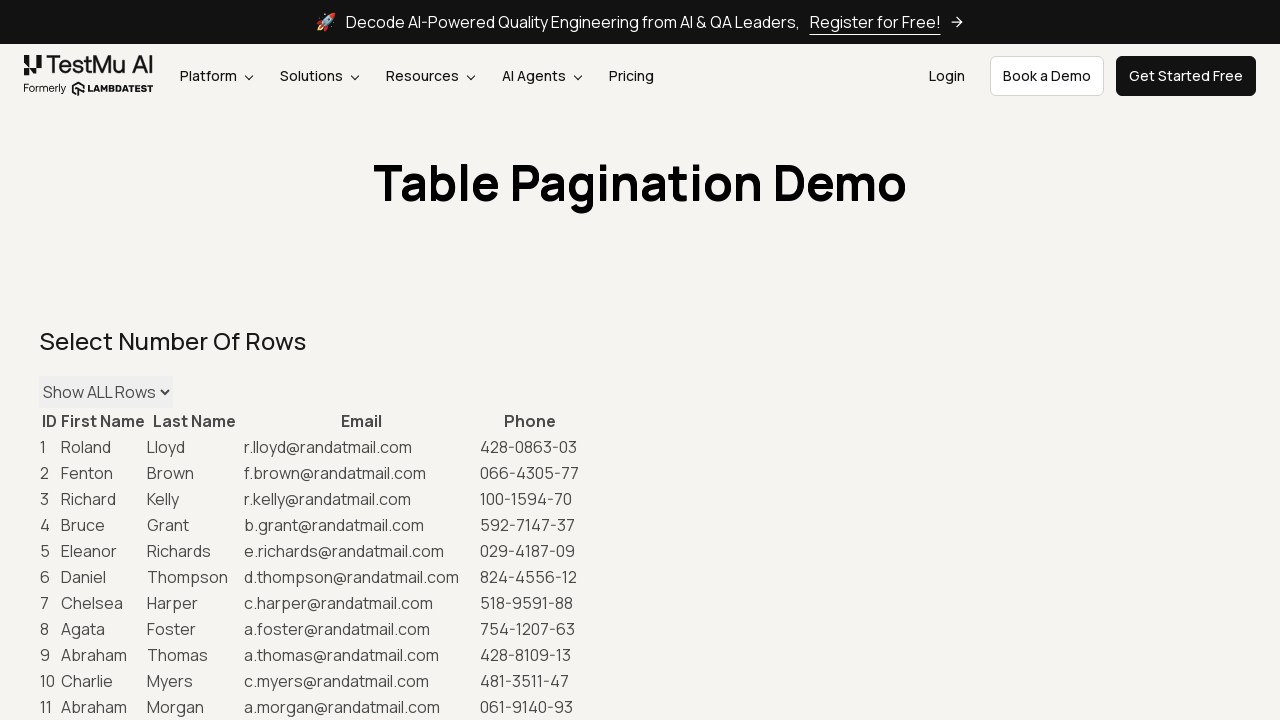